Tests right-click context menu functionality by right-clicking an element, hovering over a menu option, and clicking it to trigger an alert

Starting URL: http://swisnl.github.io/jQuery-contextMenu/demo.html

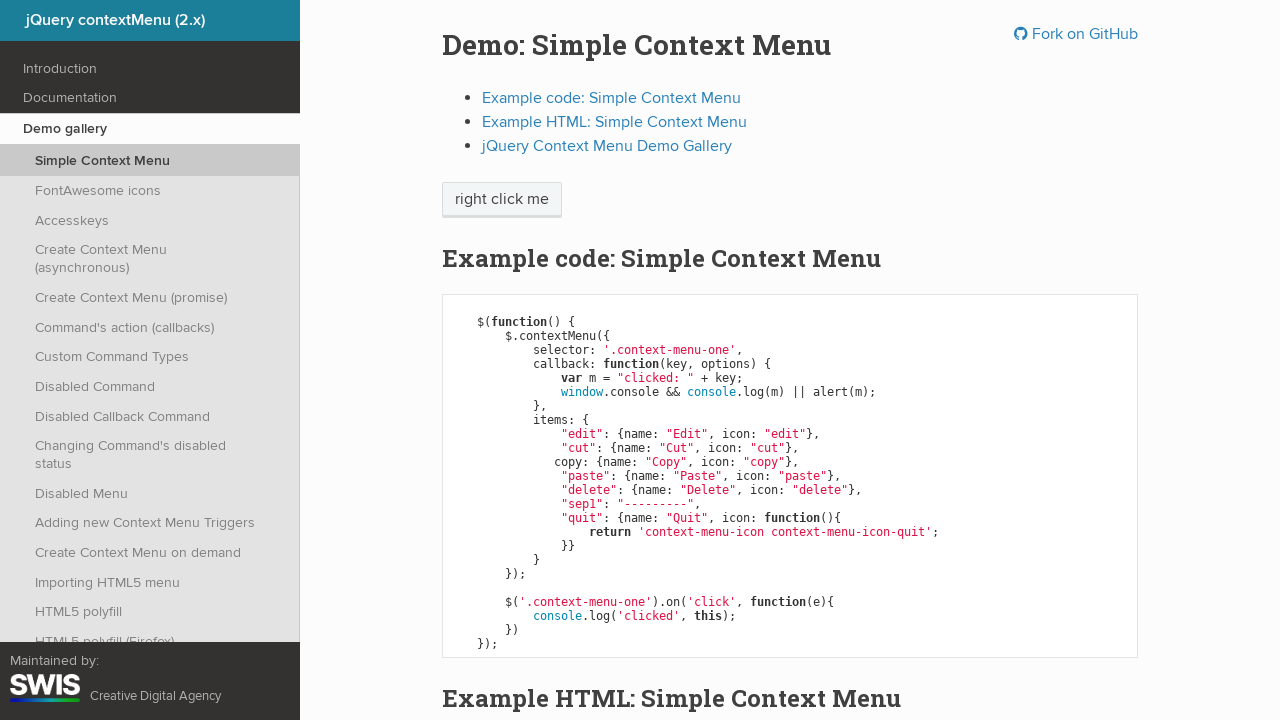

Waited for right-click target element to be available
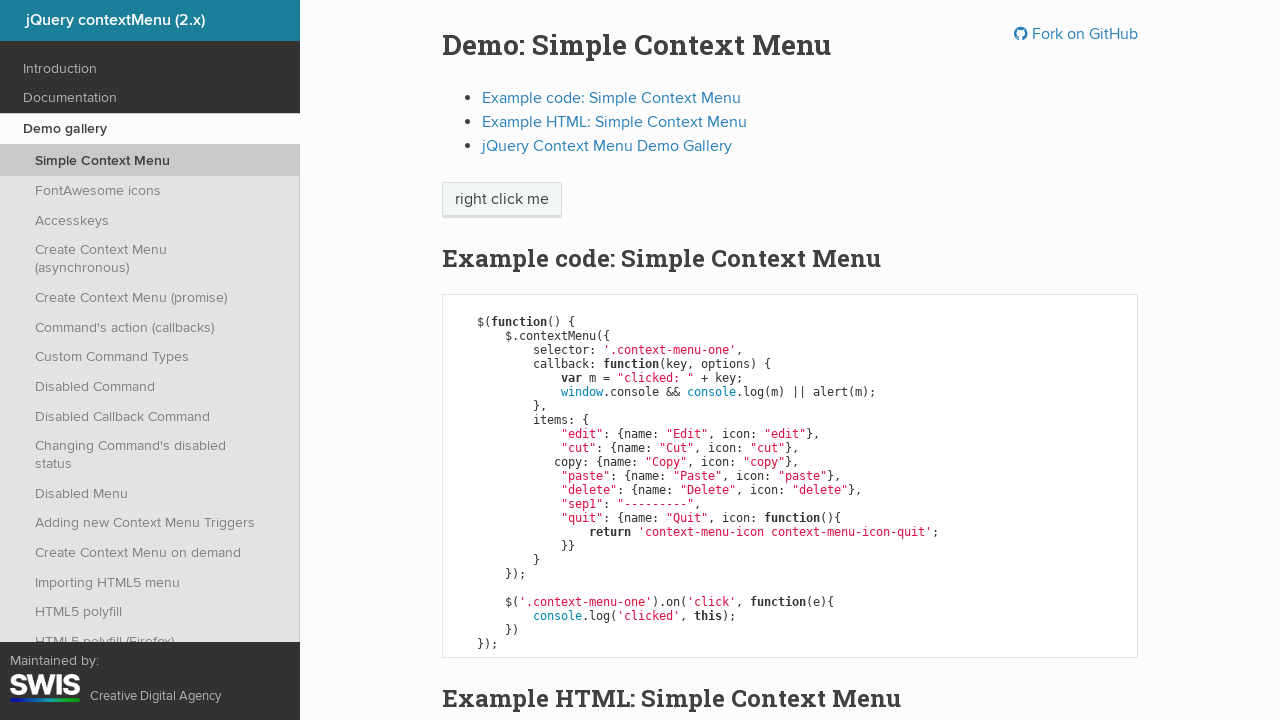

Right-clicked on the target element to open context menu at (502, 200) on xpath=//span[text()='right click me']
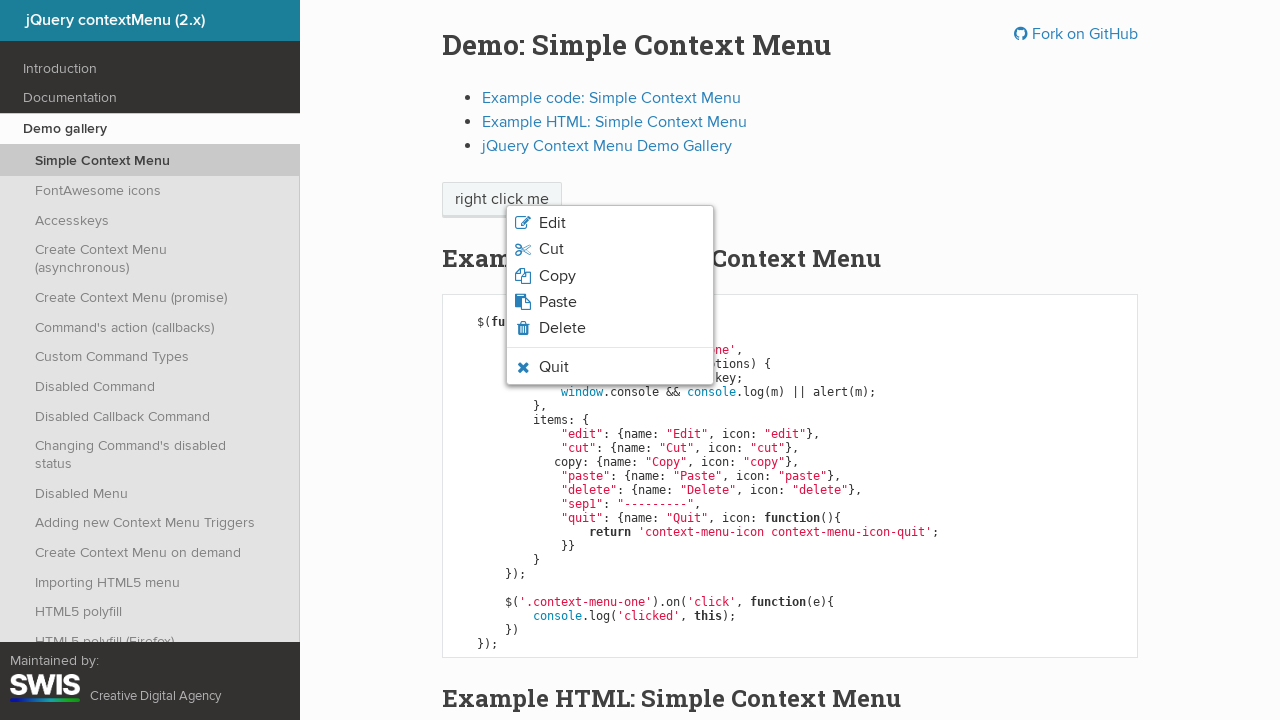

Hovered over the Quit option in context menu at (554, 367) on xpath=//span[text()='Quit']
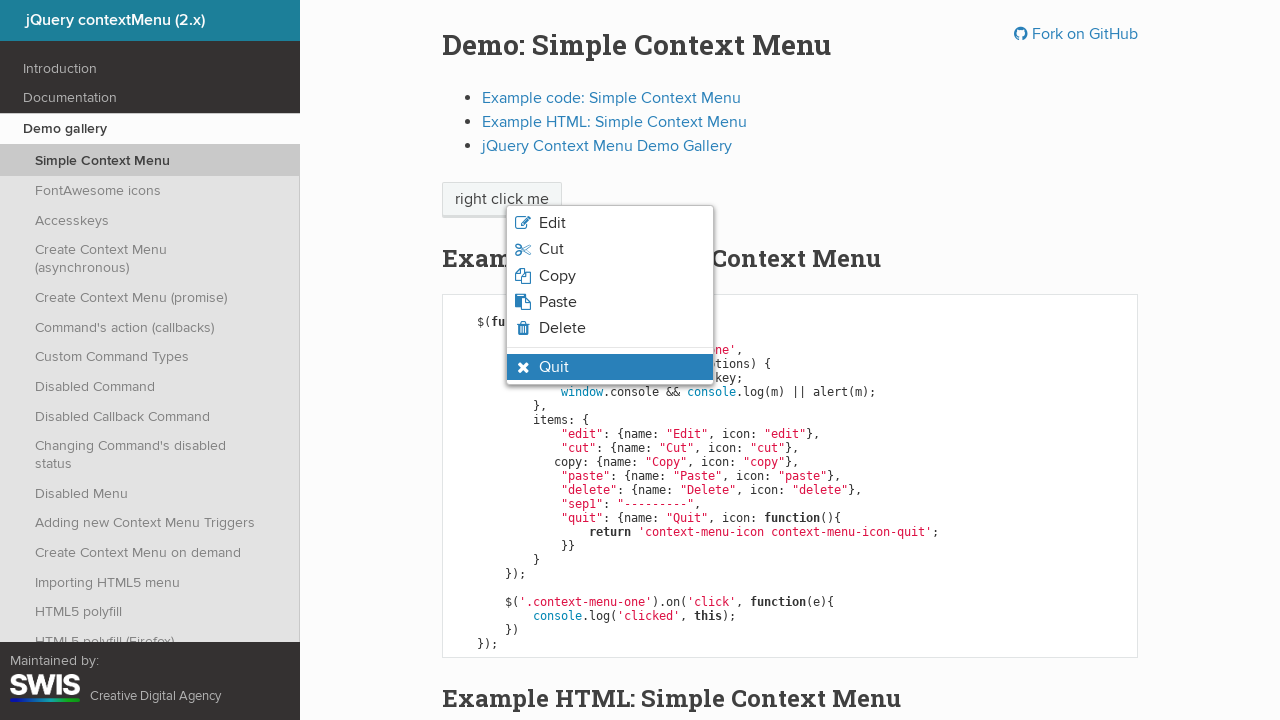

Verified hover state is visible on context menu item
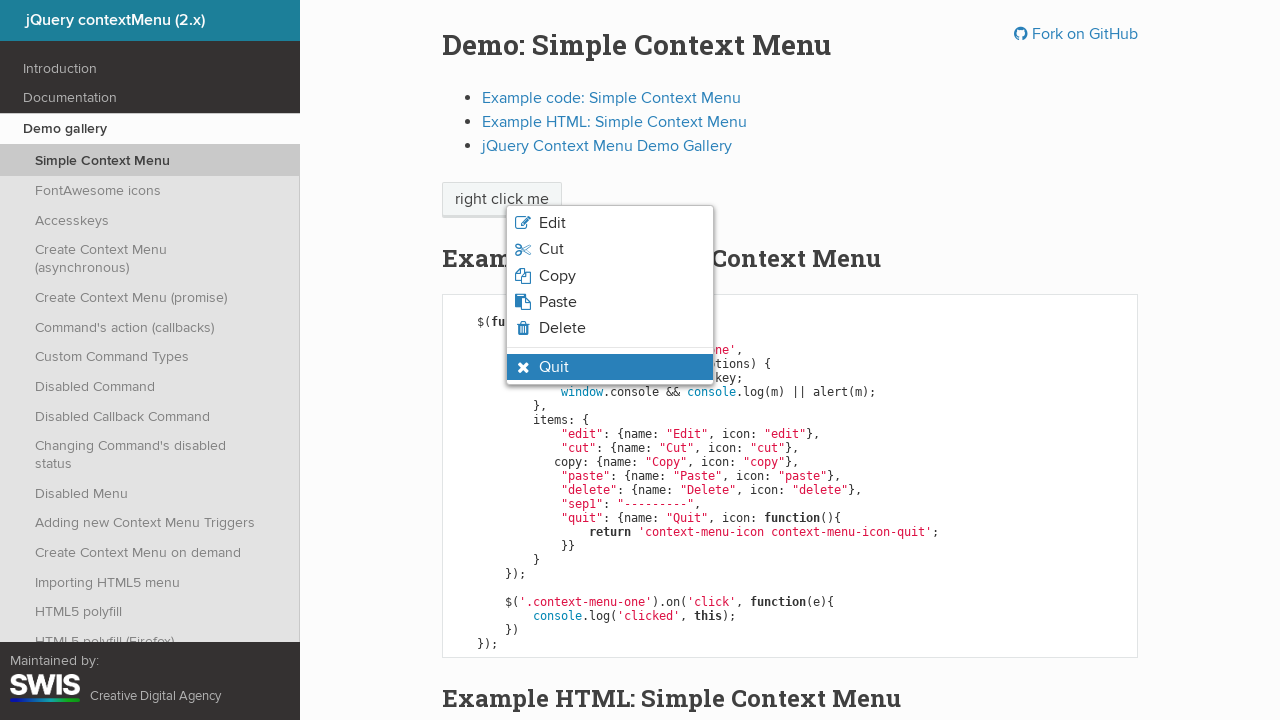

Set up dialog handler to accept any alerts
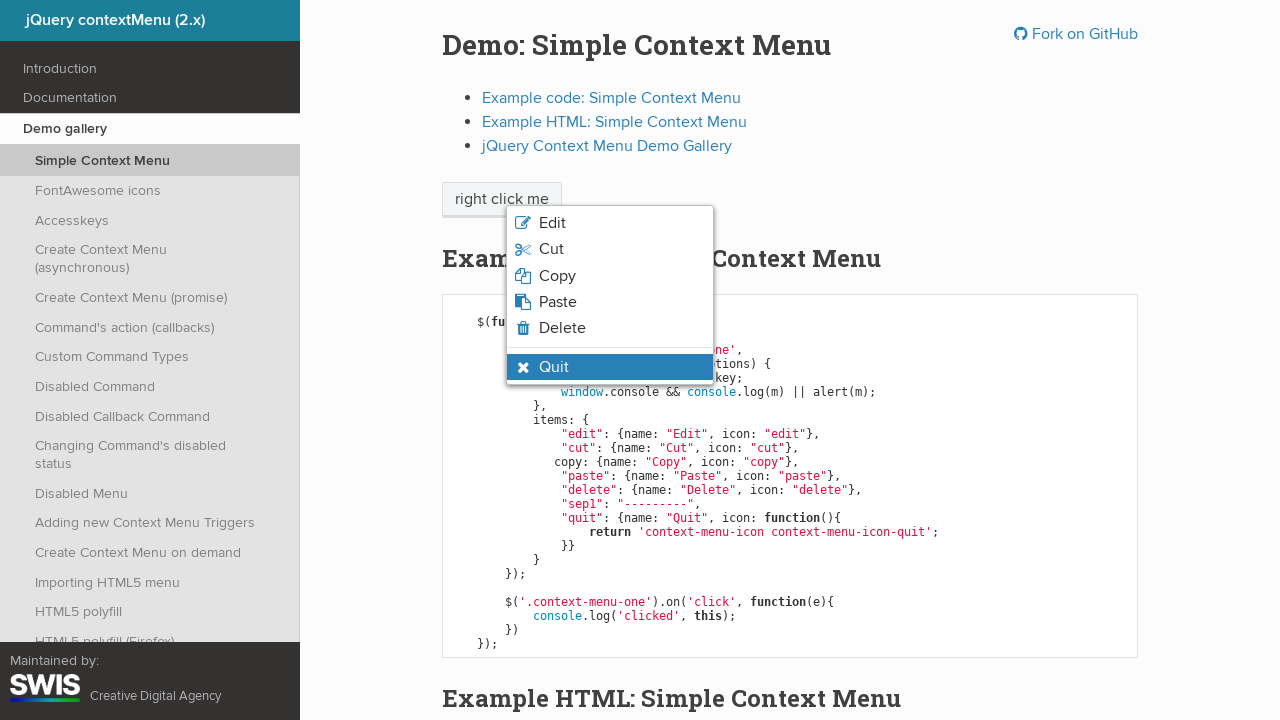

Clicked the Quit option to trigger alert at (554, 367) on xpath=//span[text()='Quit']
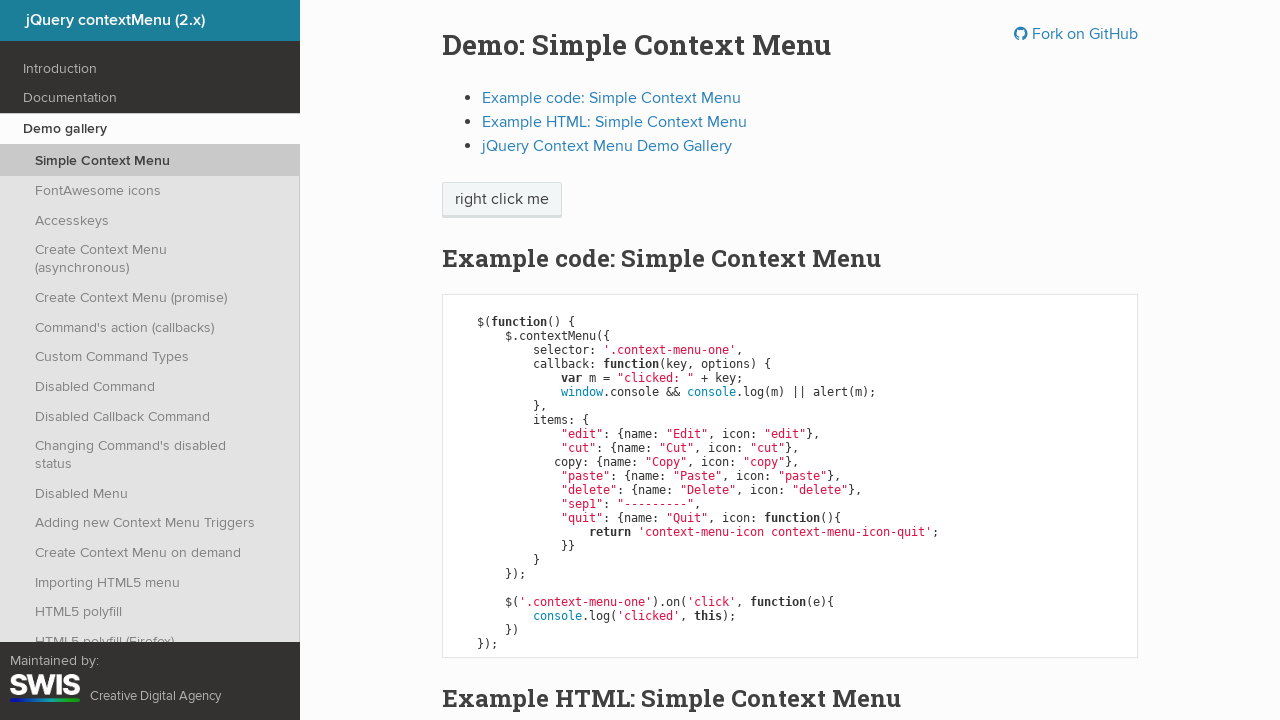

Verified context menu is no longer visible after clicking Quit
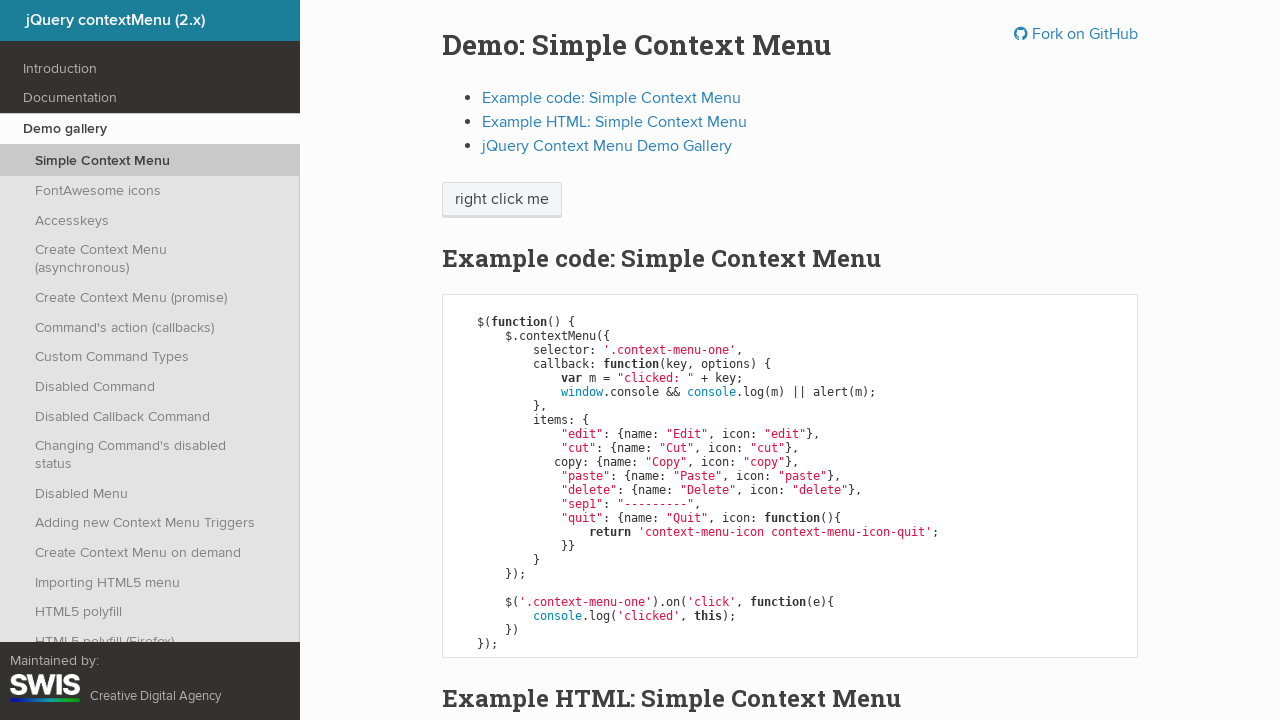

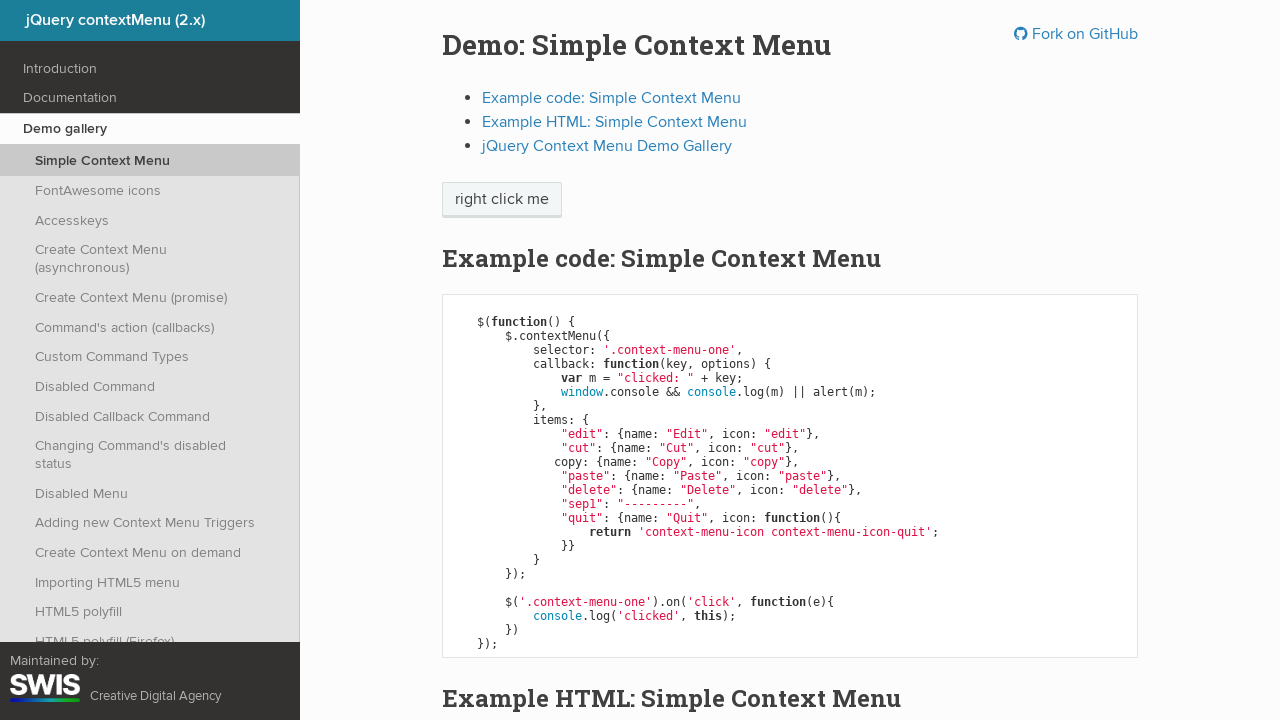